Tests iframe interaction by scrolling to a frame, switching to it, and entering text into an input field inside the iframe

Starting URL: https://demo.automationtesting.in/Frames.html

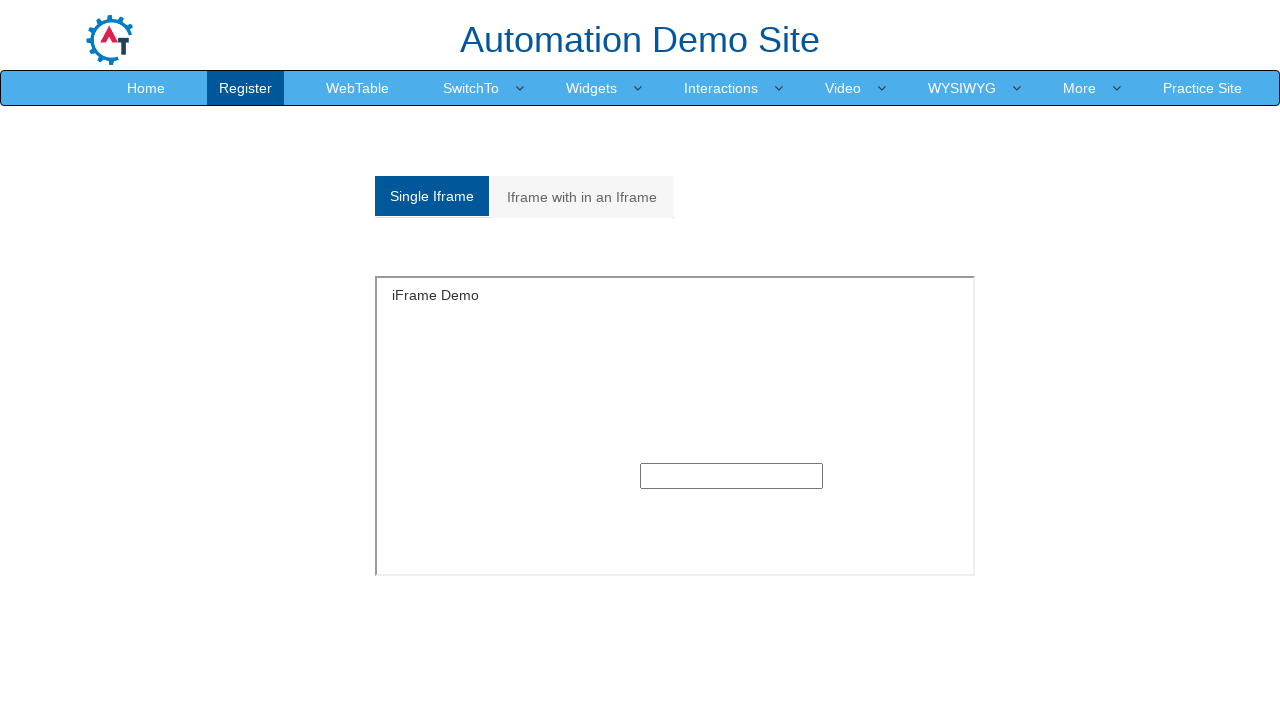

Scrolled to Home link element
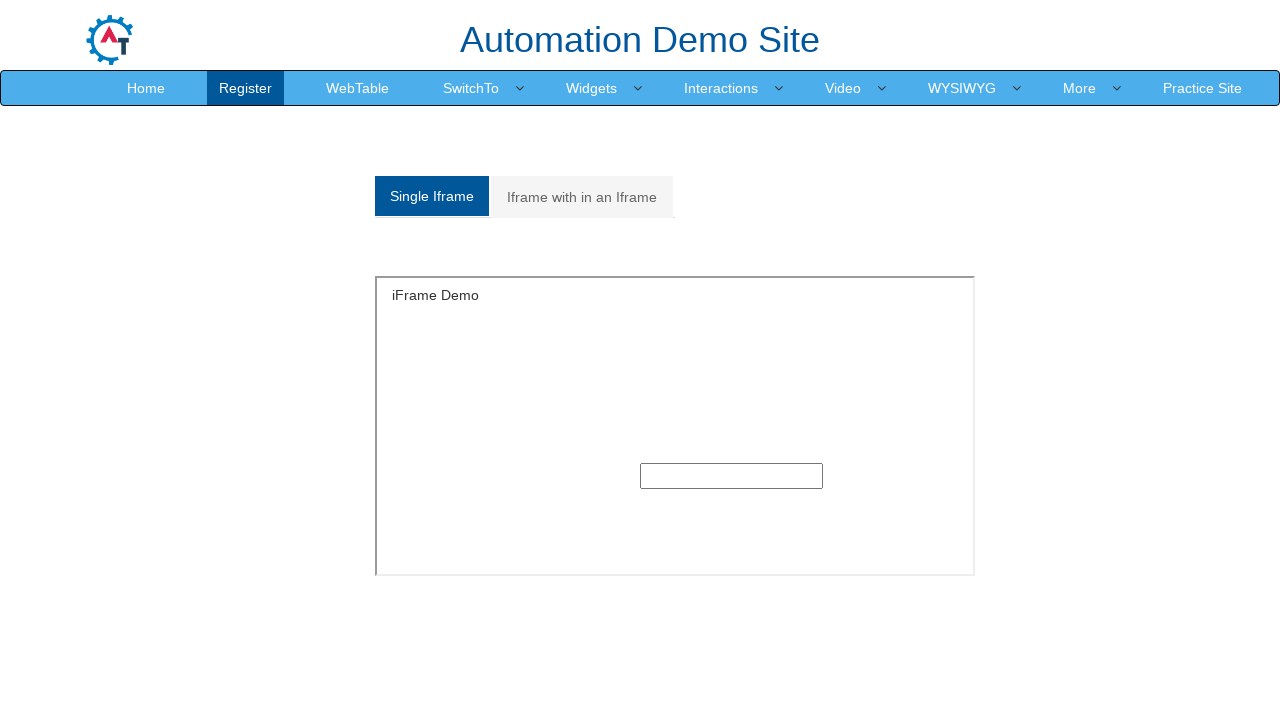

Located iframe with id 'singleframe'
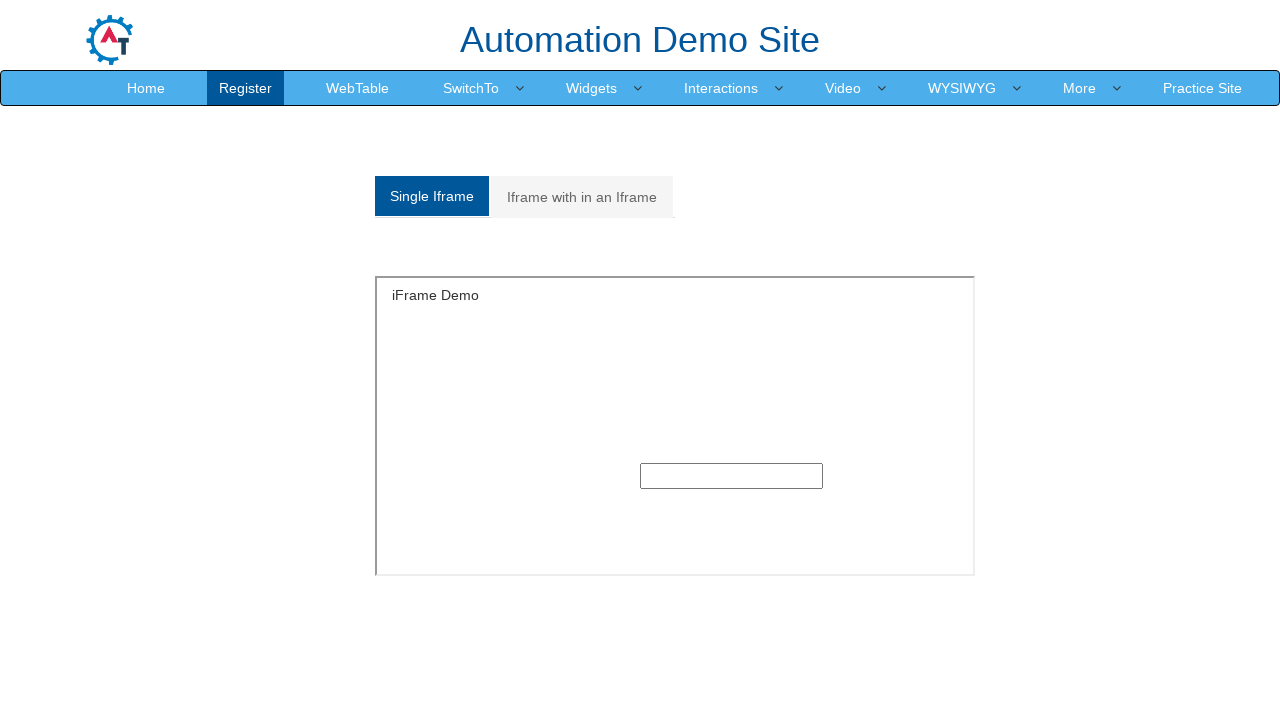

Entered 'Welcome to Class' into text input field inside iframe on #singleframe >> internal:control=enter-frame >> xpath=//input[@type='text']
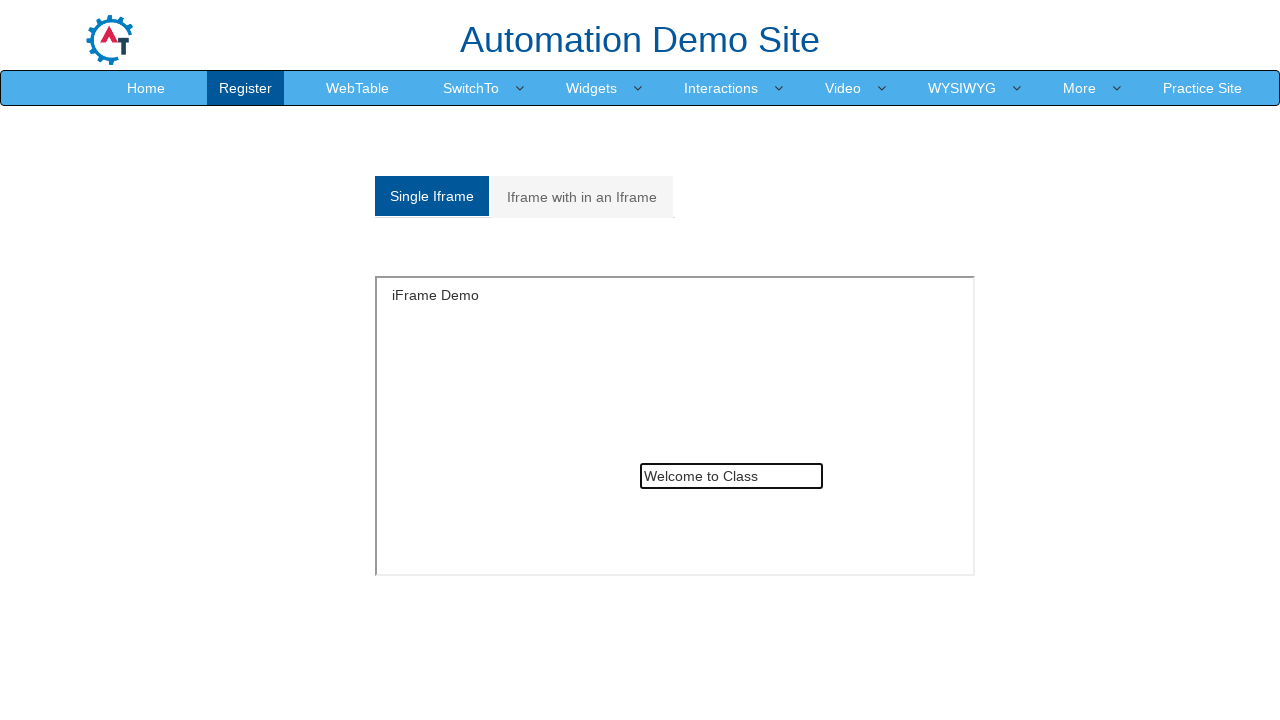

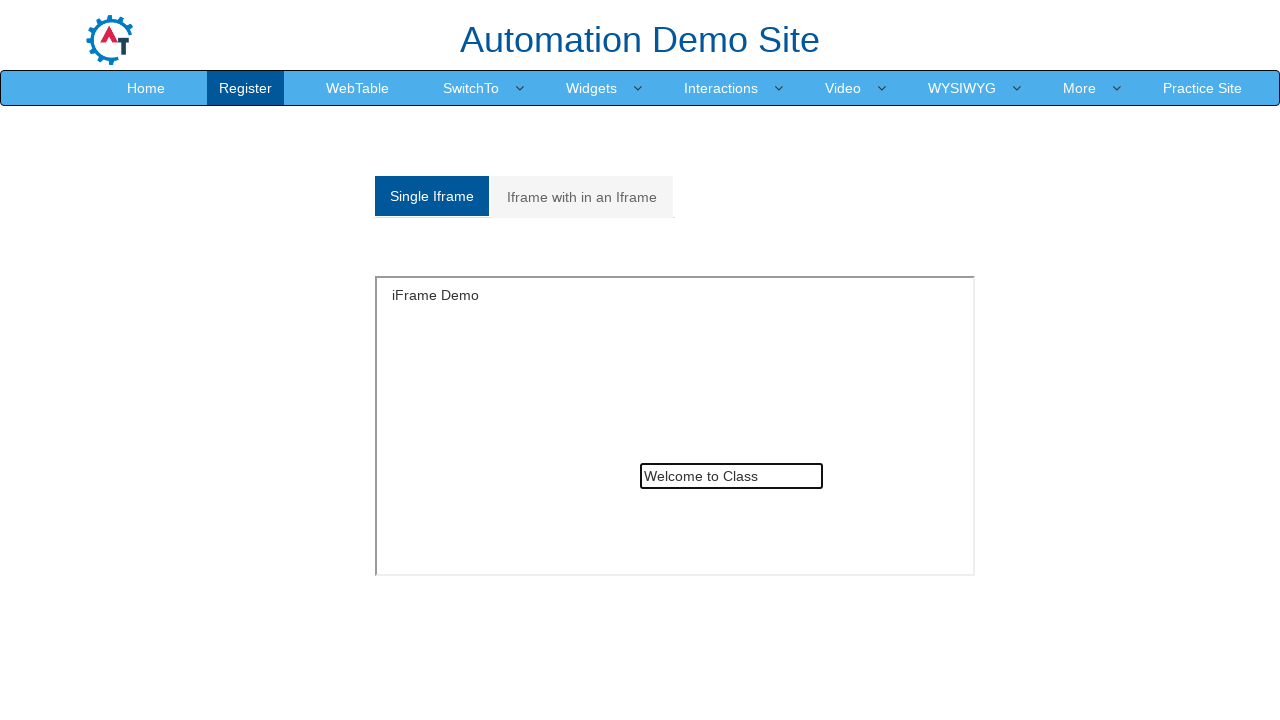